Navigates to the jQuery date picker demo page on LambdaTest Selenium playground

Starting URL: https://www.lambdatest.com/selenium-playground/jquery-date-picker-demo

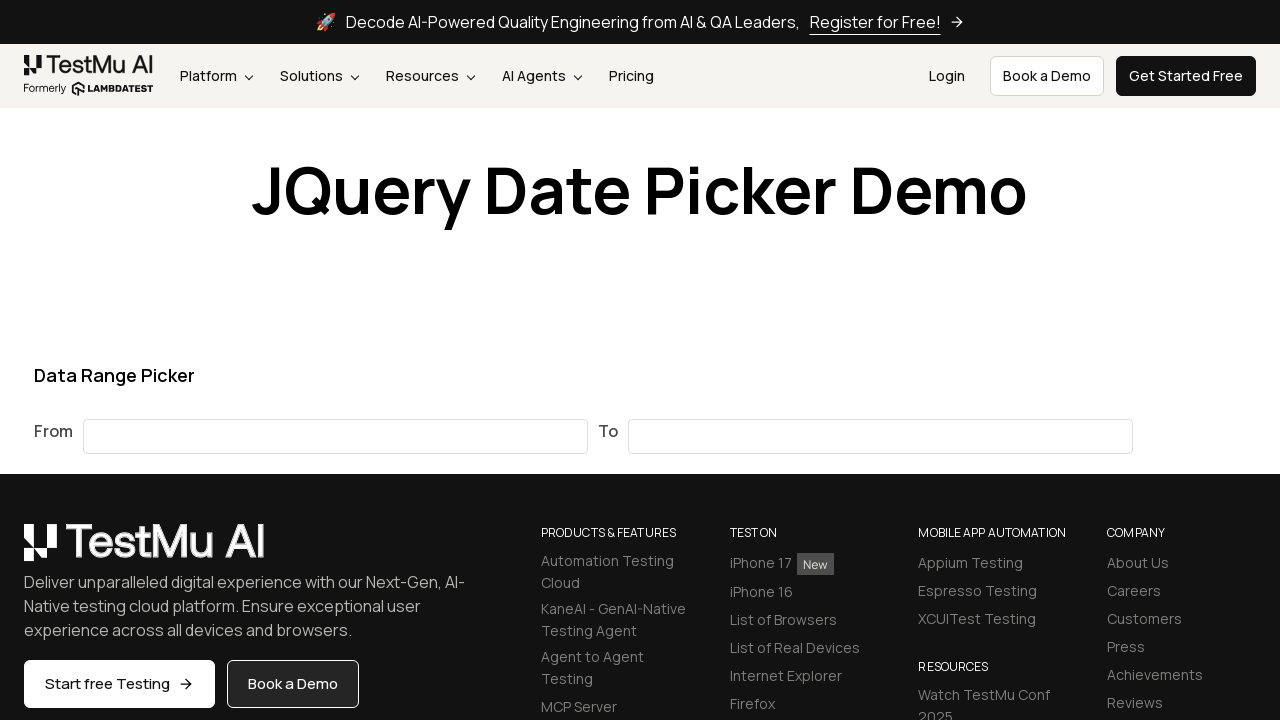

Navigated to jQuery date picker demo page on LambdaTest Selenium playground
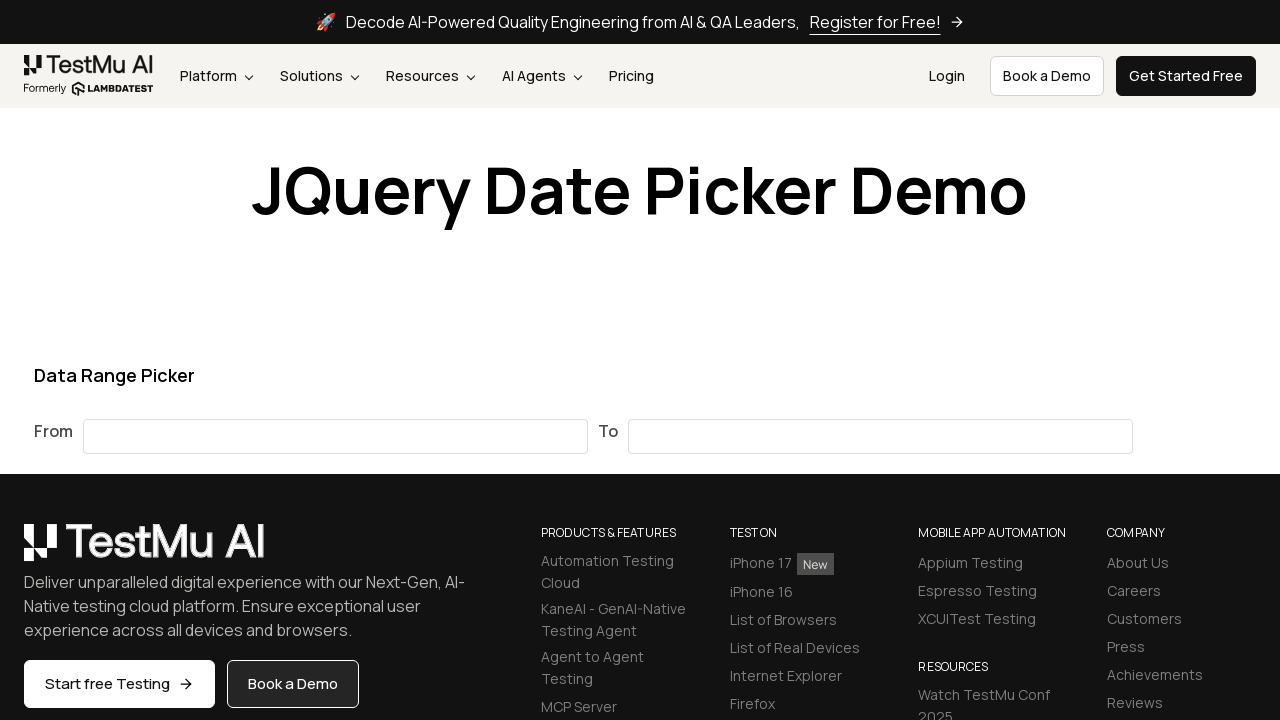

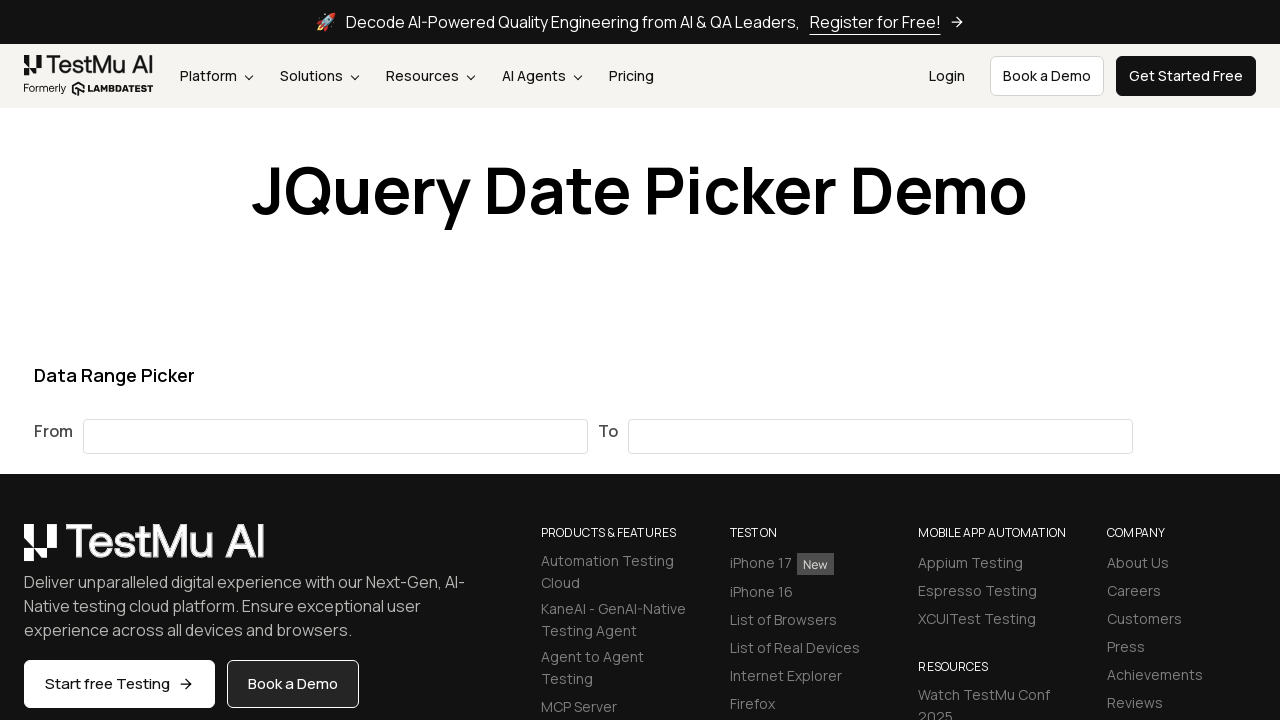